Tests multi-select dropdown functionality by selecting options using different methods (by value, by index, by visible text) and then deselecting an option on a Selenium practice site.

Starting URL: https://chandanachaitanya.github.io/selenium-practice-site/

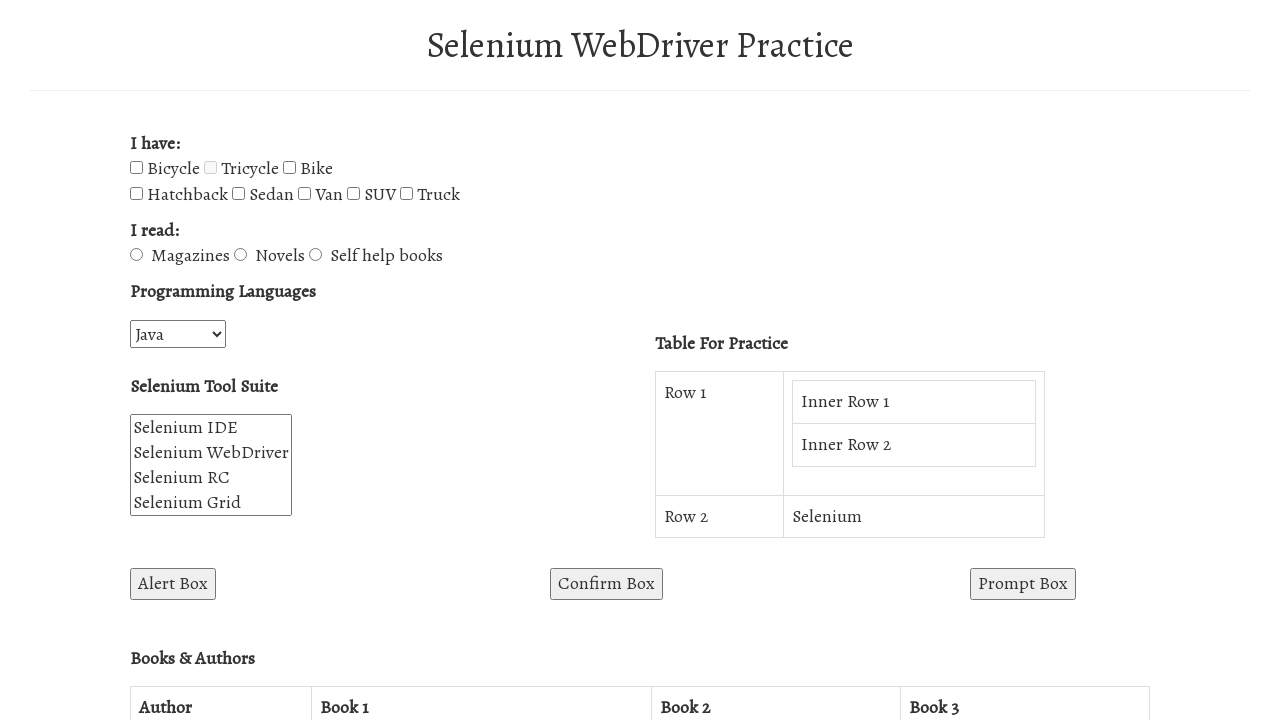

Selected 'IDE' option by value from multi-select dropdown on #selenium_suite
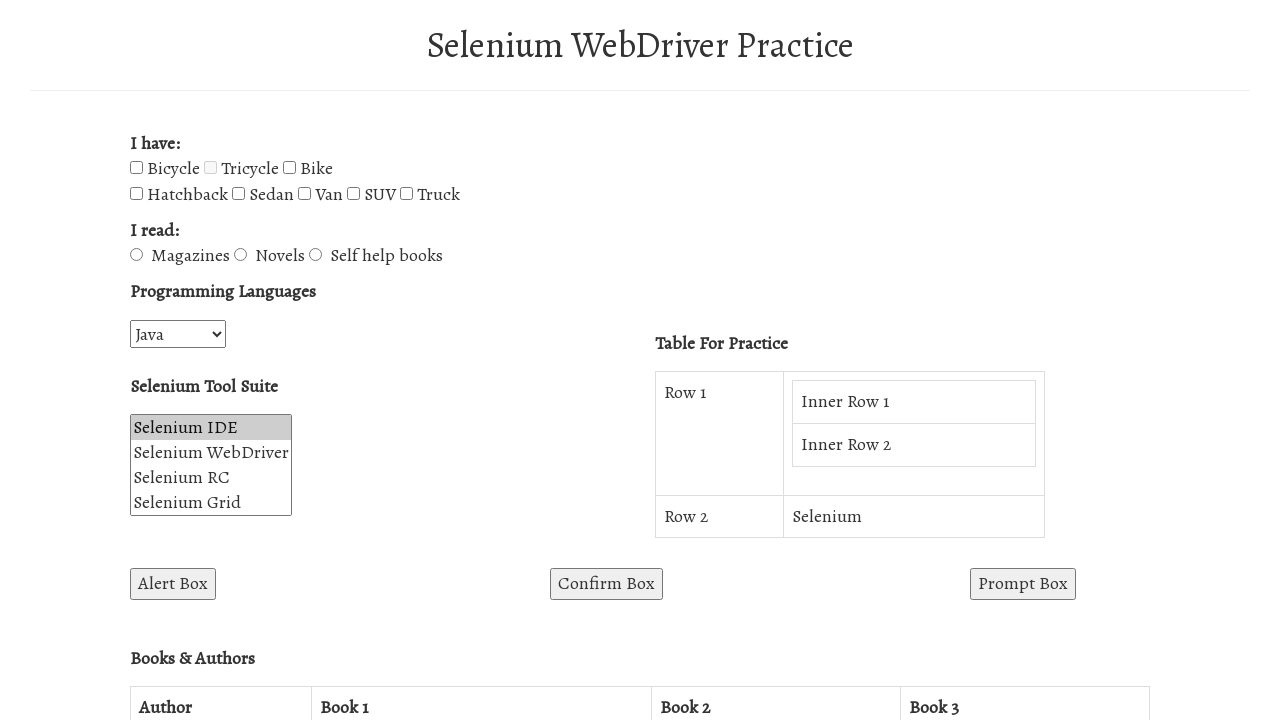

Selected option at index 1 from multi-select dropdown on #selenium_suite
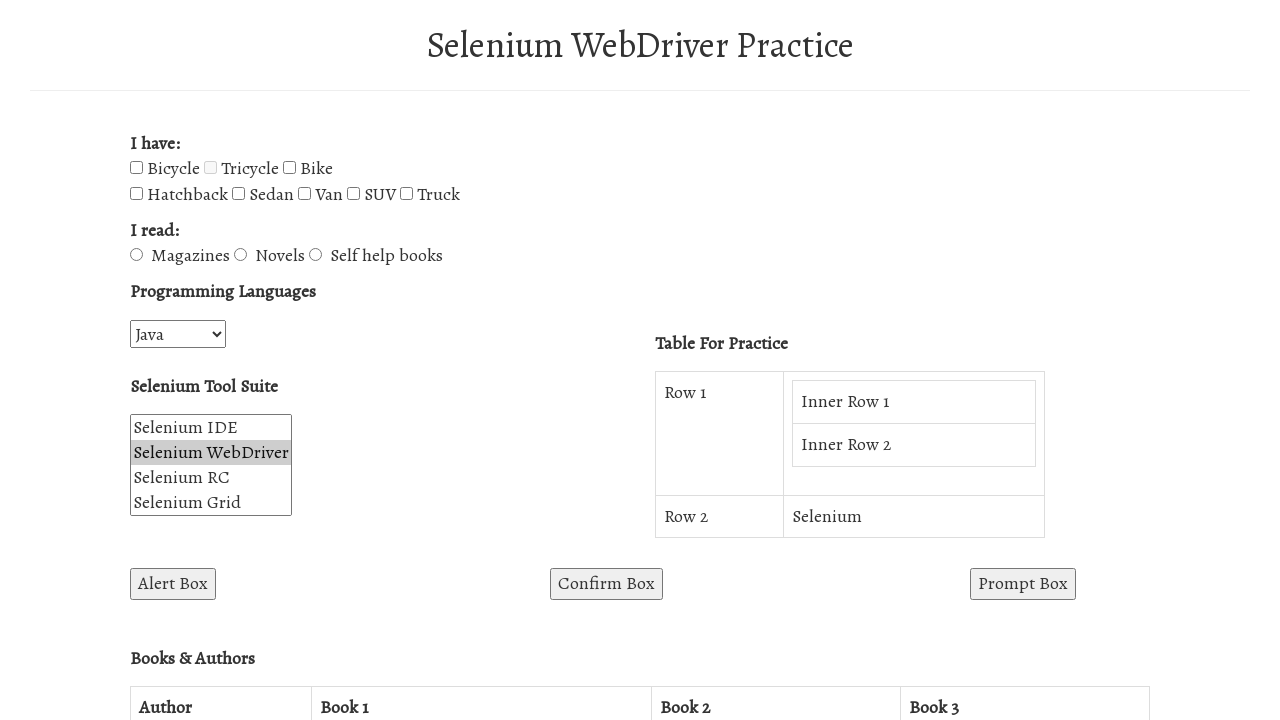

Selected 'Selenium RC' option by visible text from multi-select dropdown on #selenium_suite
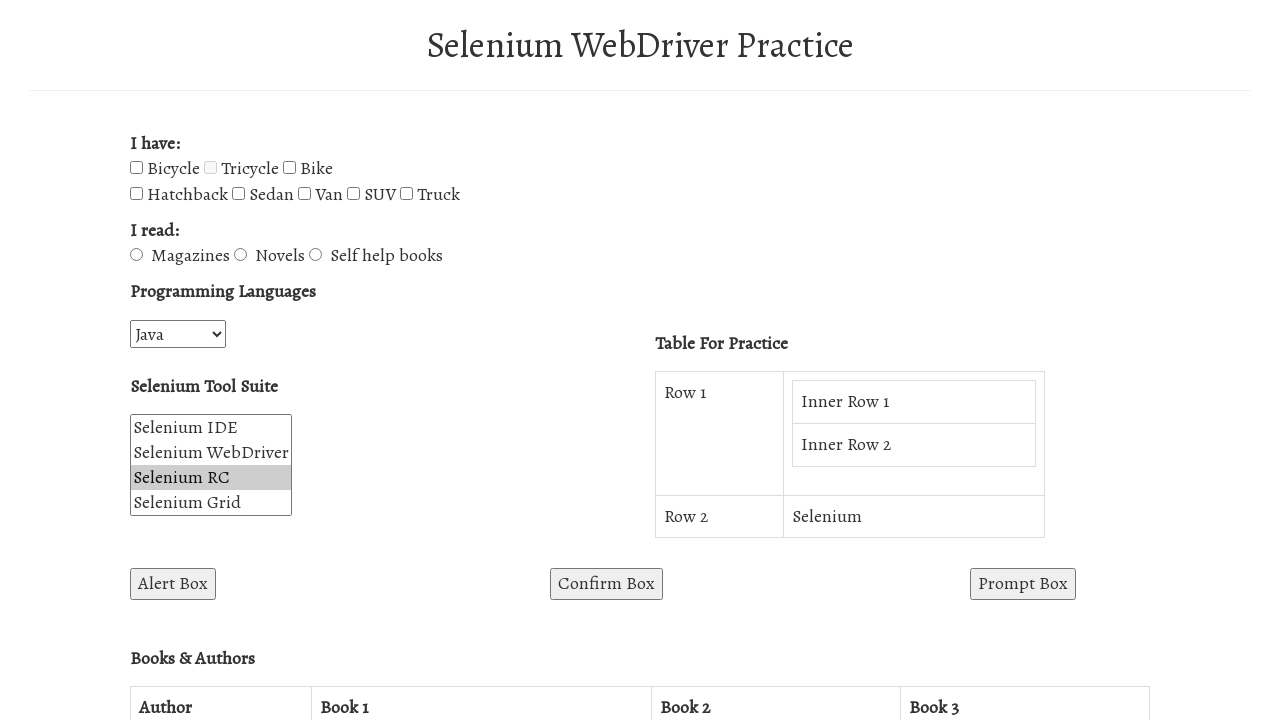

Deselected 'Selenium RC' option from multi-select dropdown using JavaScript
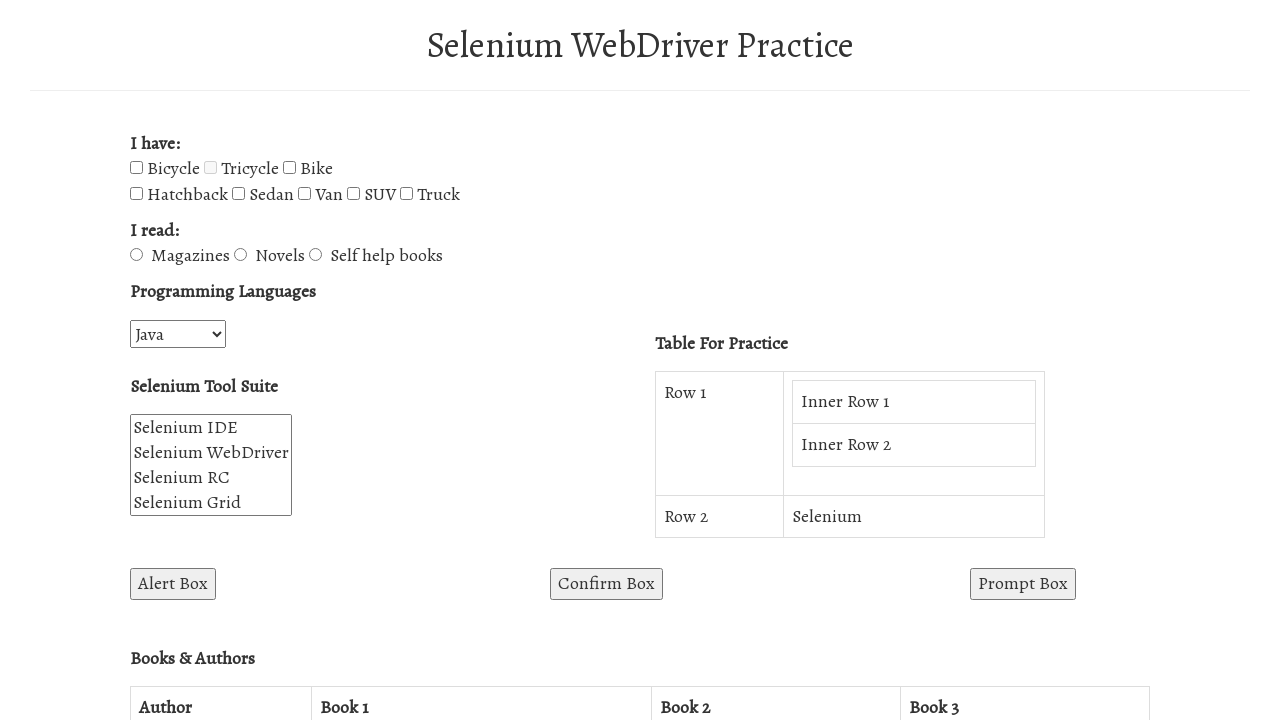

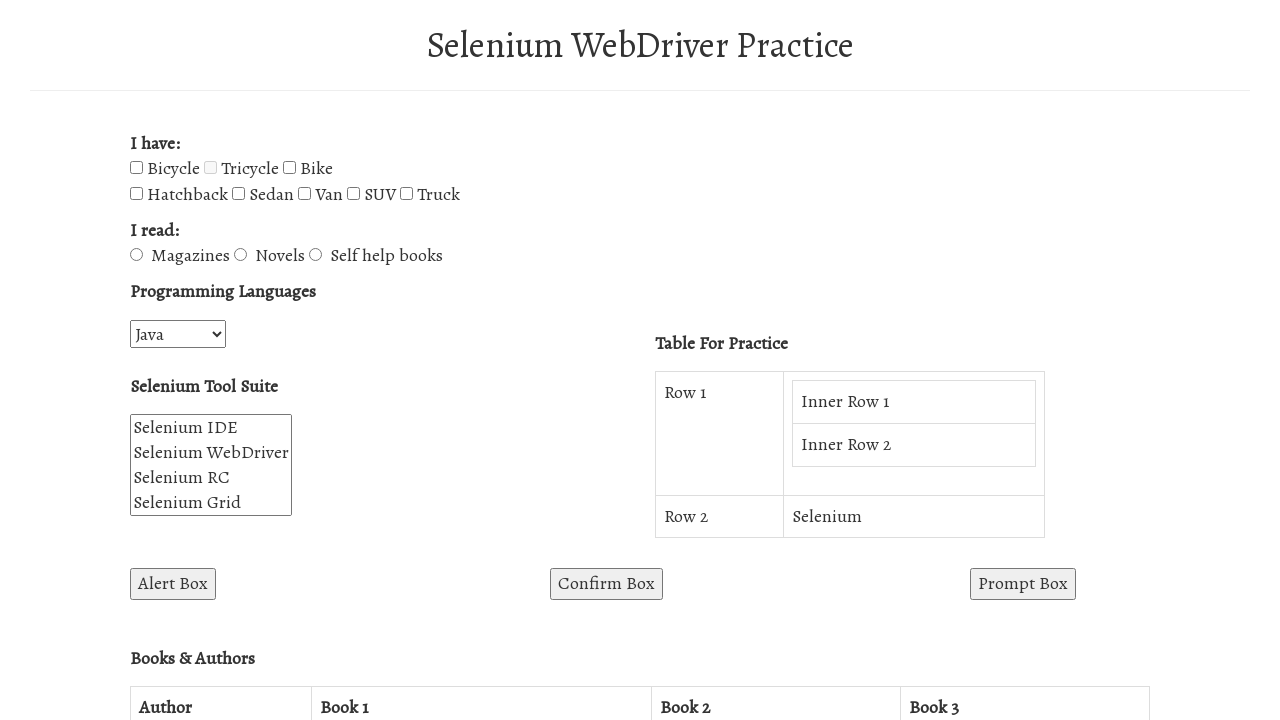